Tests tooltip functionality by hovering over an age input field within an iframe and verifying the tooltip content appears

Starting URL: https://jqueryui.com/tooltip/

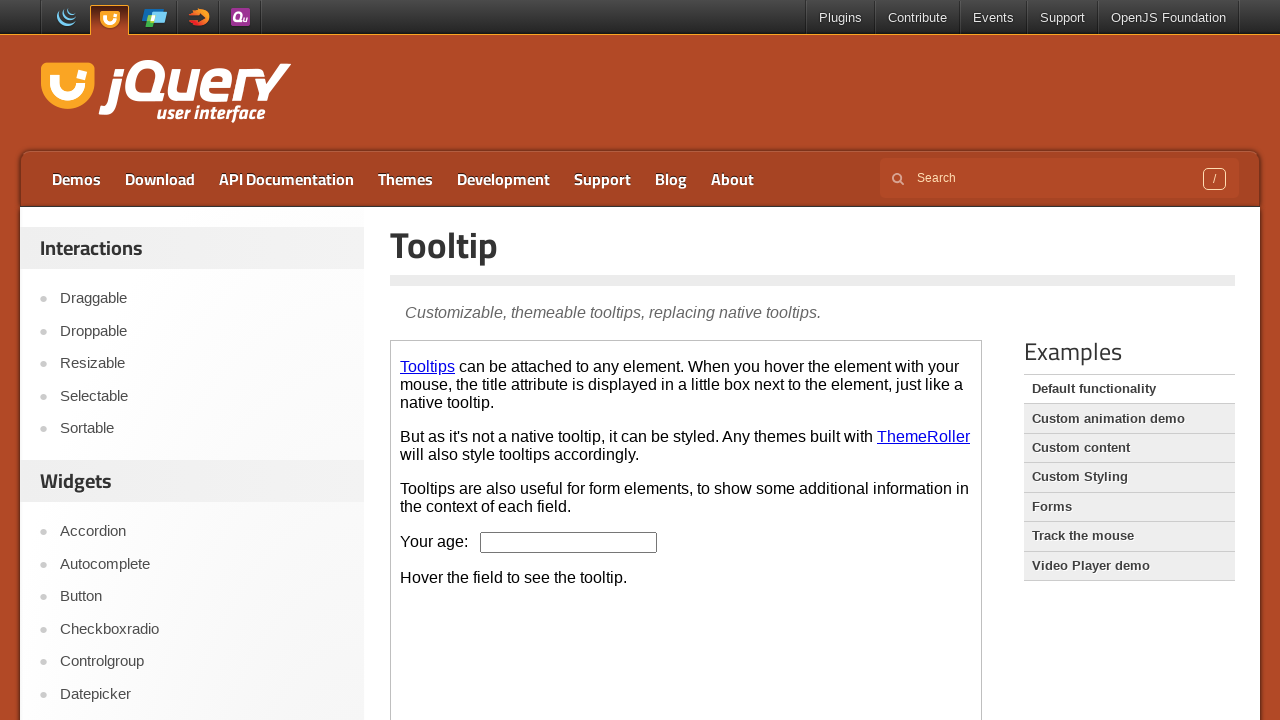

Located the first iframe containing the tooltip demo
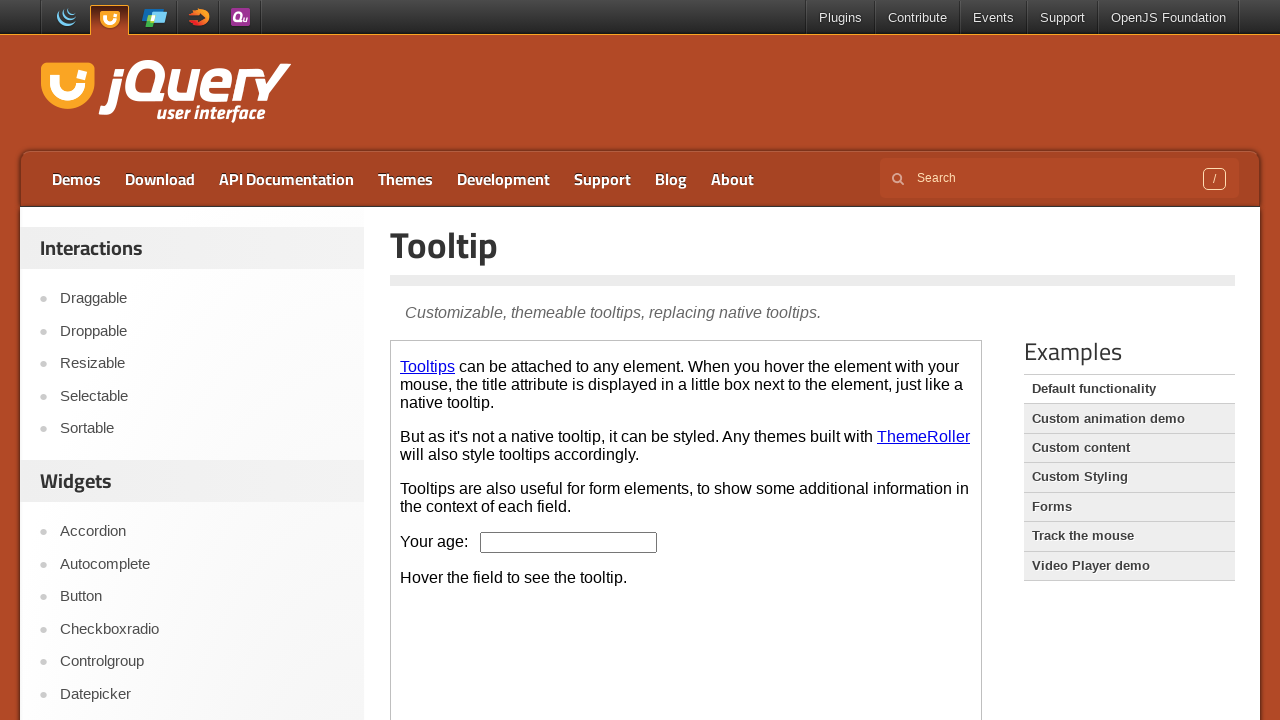

Hovered over the age input field to trigger tooltip at (569, 542) on iframe >> nth=0 >> internal:control=enter-frame >> #age
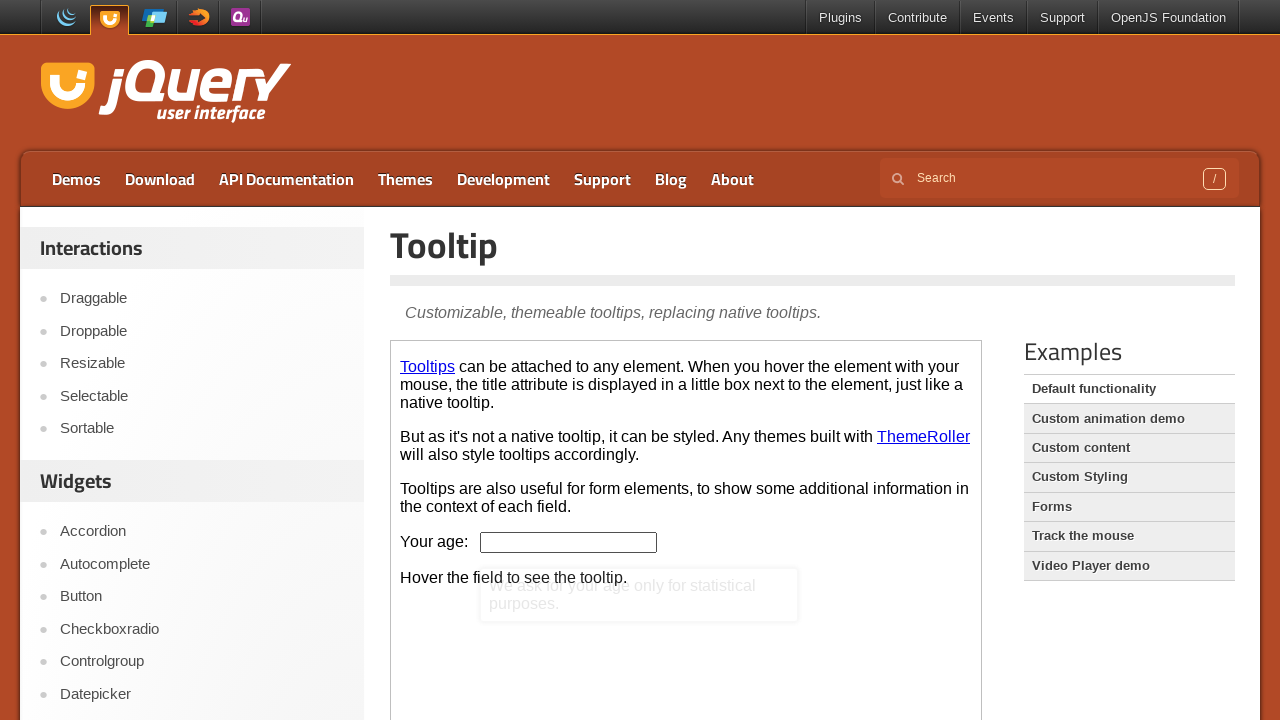

Tooltip content appeared and is visible
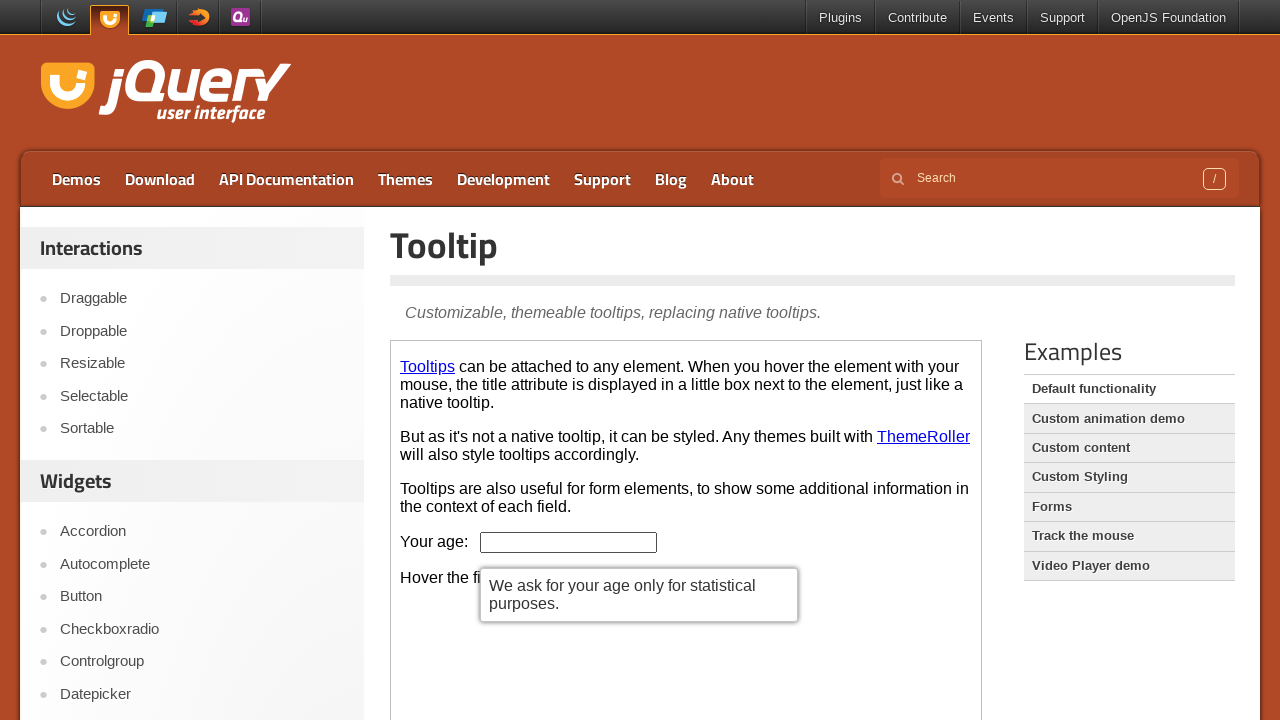

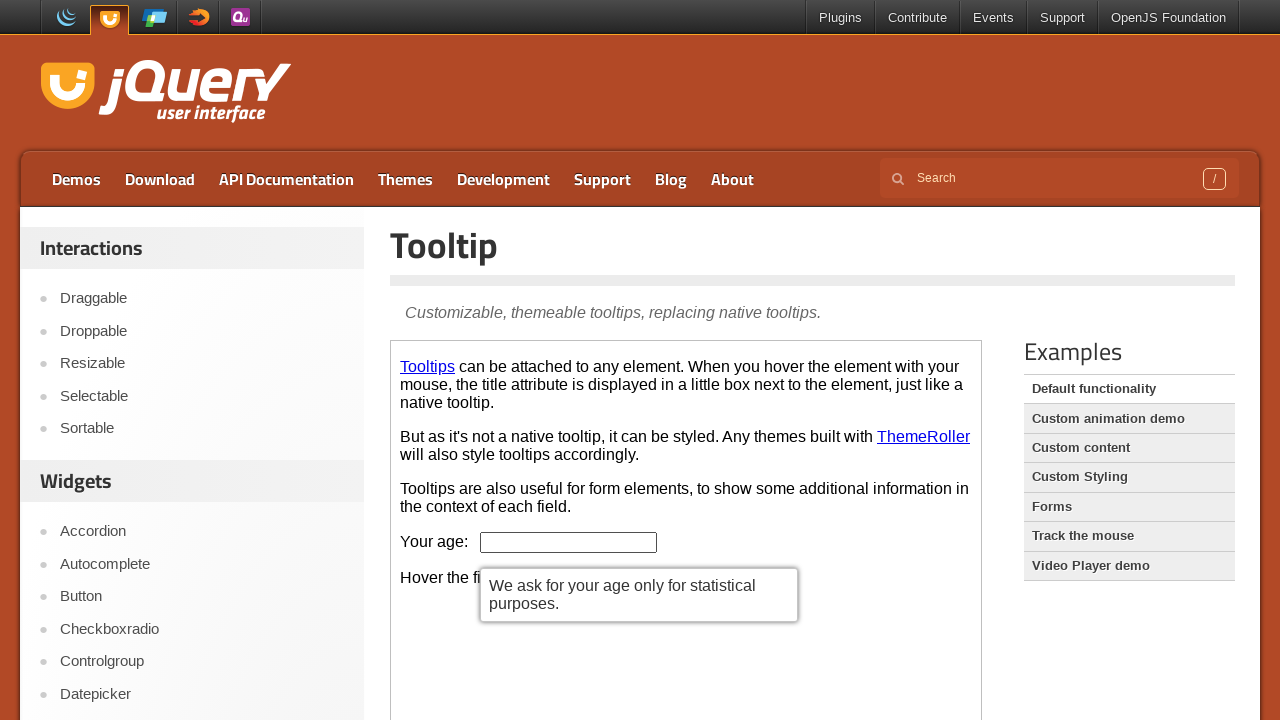